Tests finding the last row of a table, extracting a value from it, and entering that value into an input field

Starting URL: https://obstaclecourse.tricentis.com/Obstacles/70310

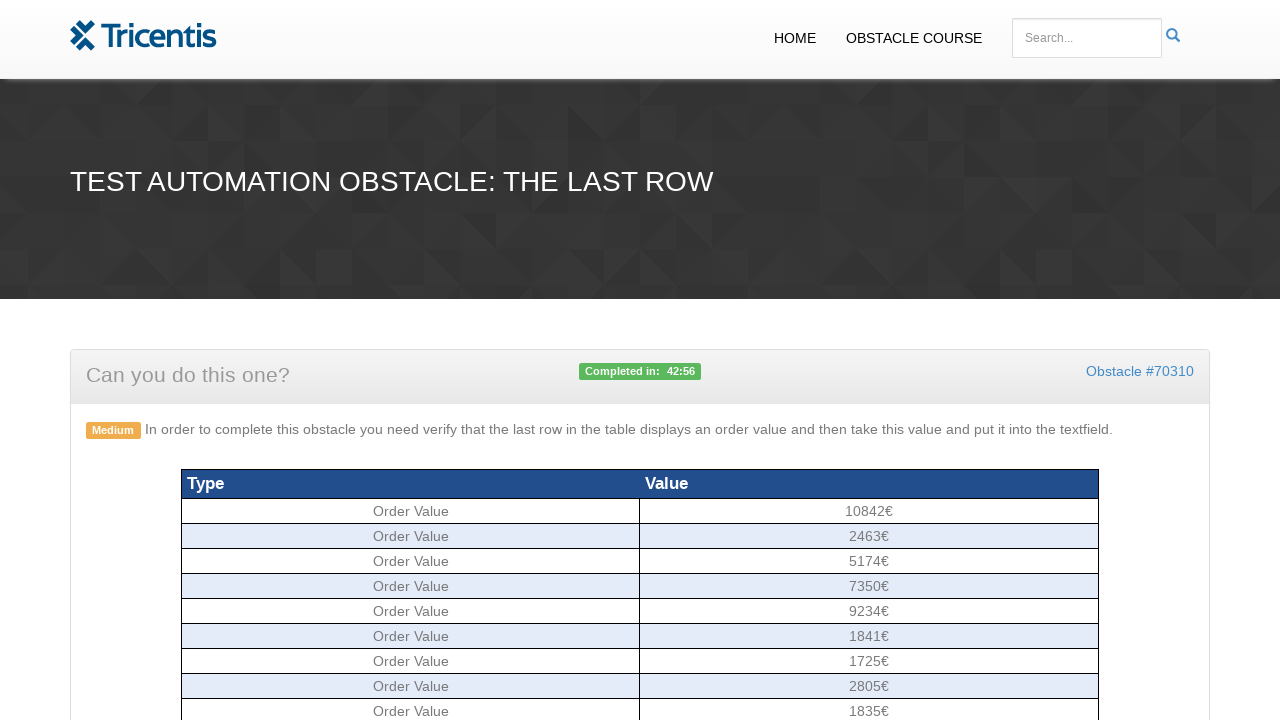

Waited for order table to load
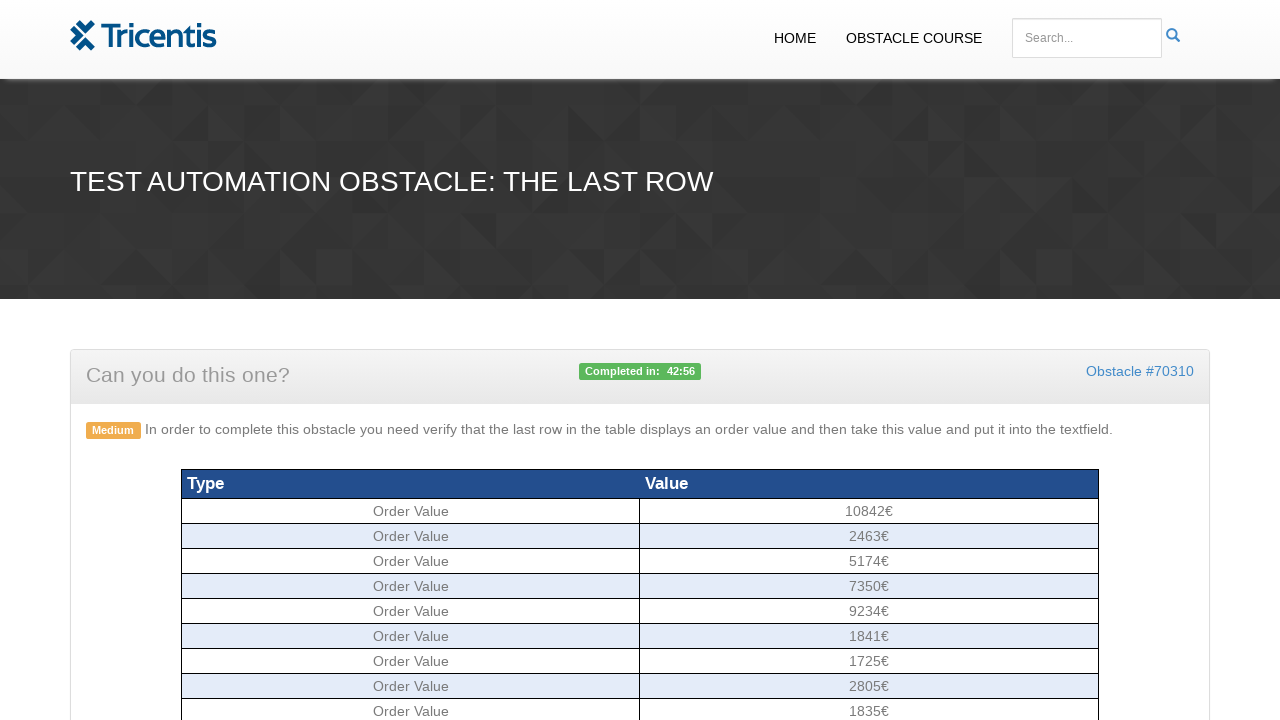

Retrieved all rows from the order table
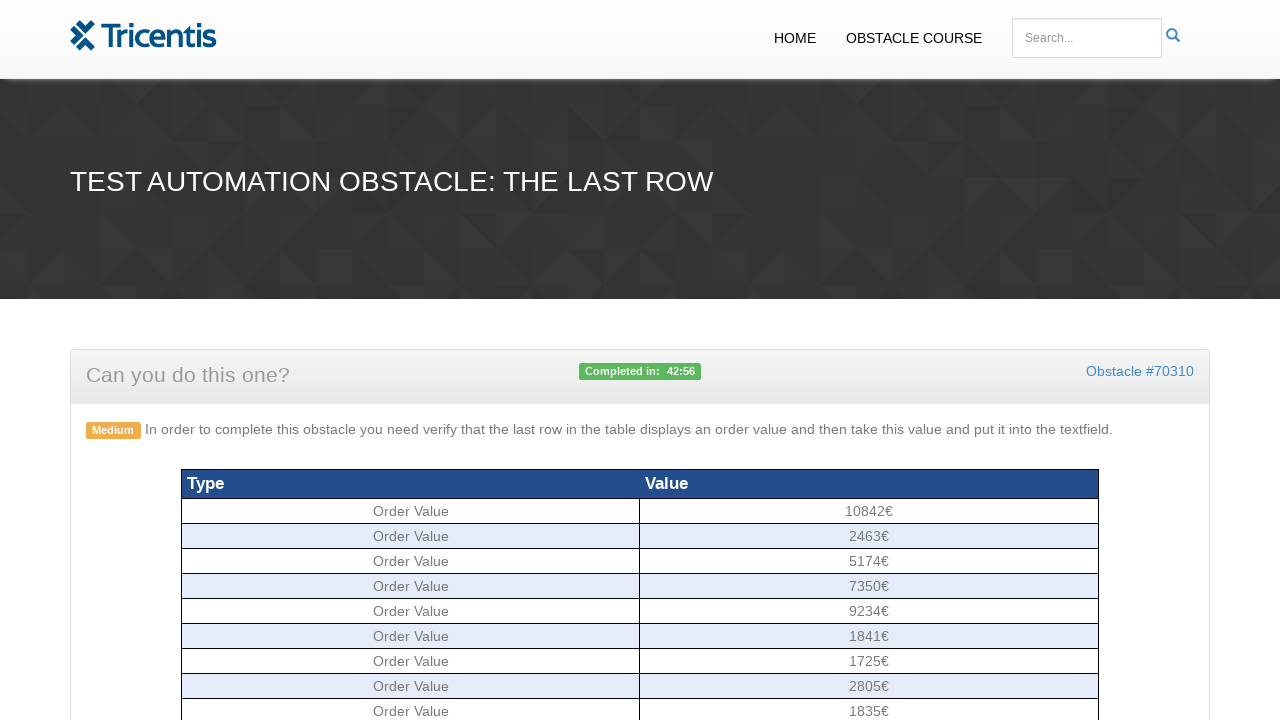

Identified the last row of the table
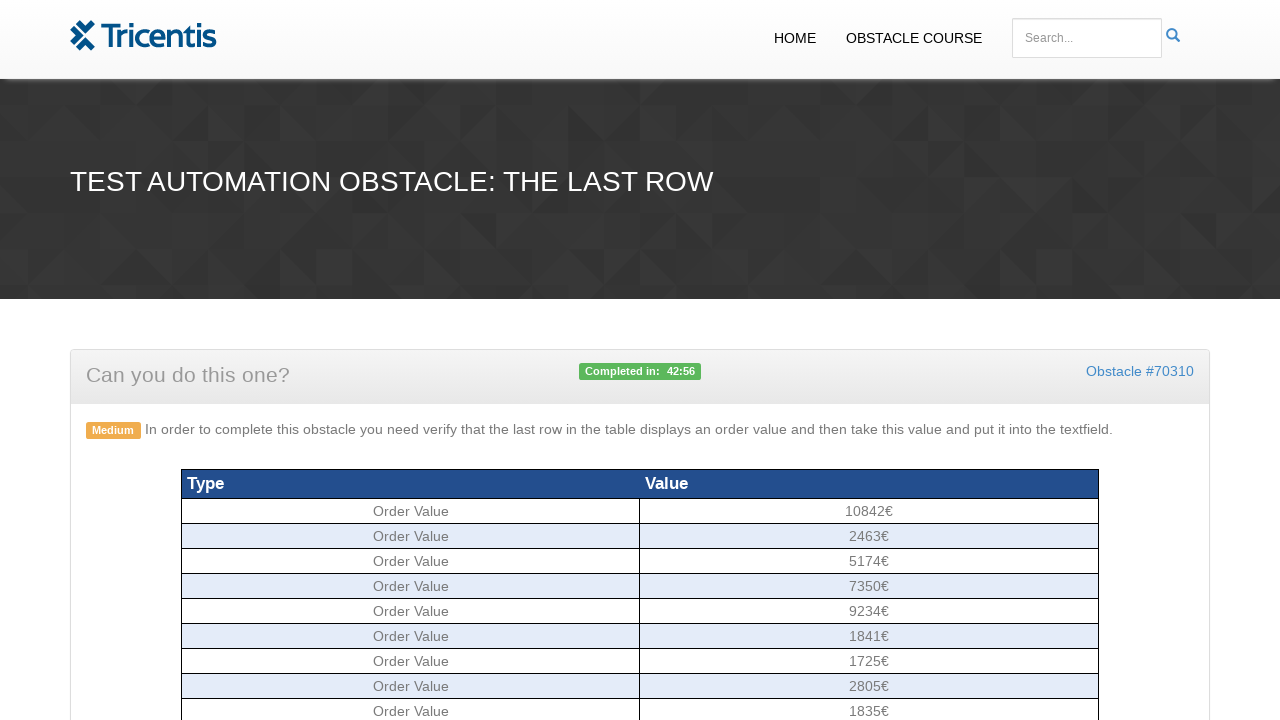

Extracted value '3920€' from the second column of the last row
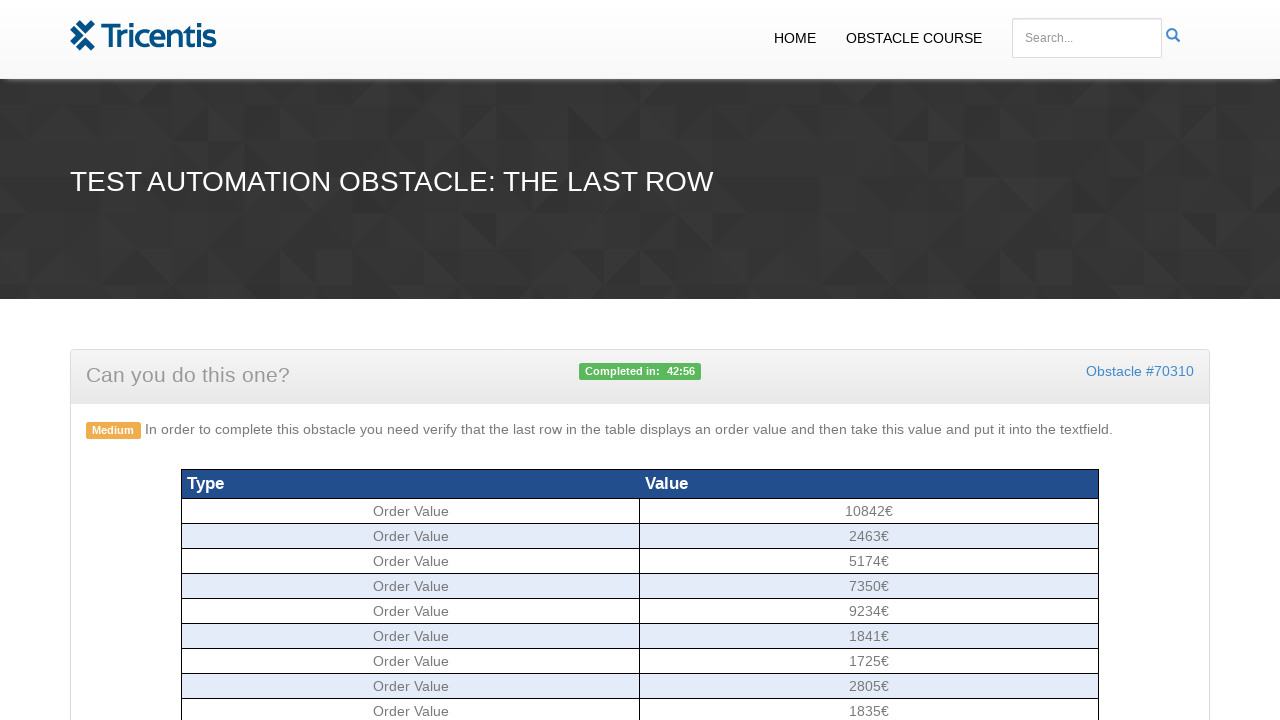

Entered extracted value '3920€' into the order value input field on #ordervalue
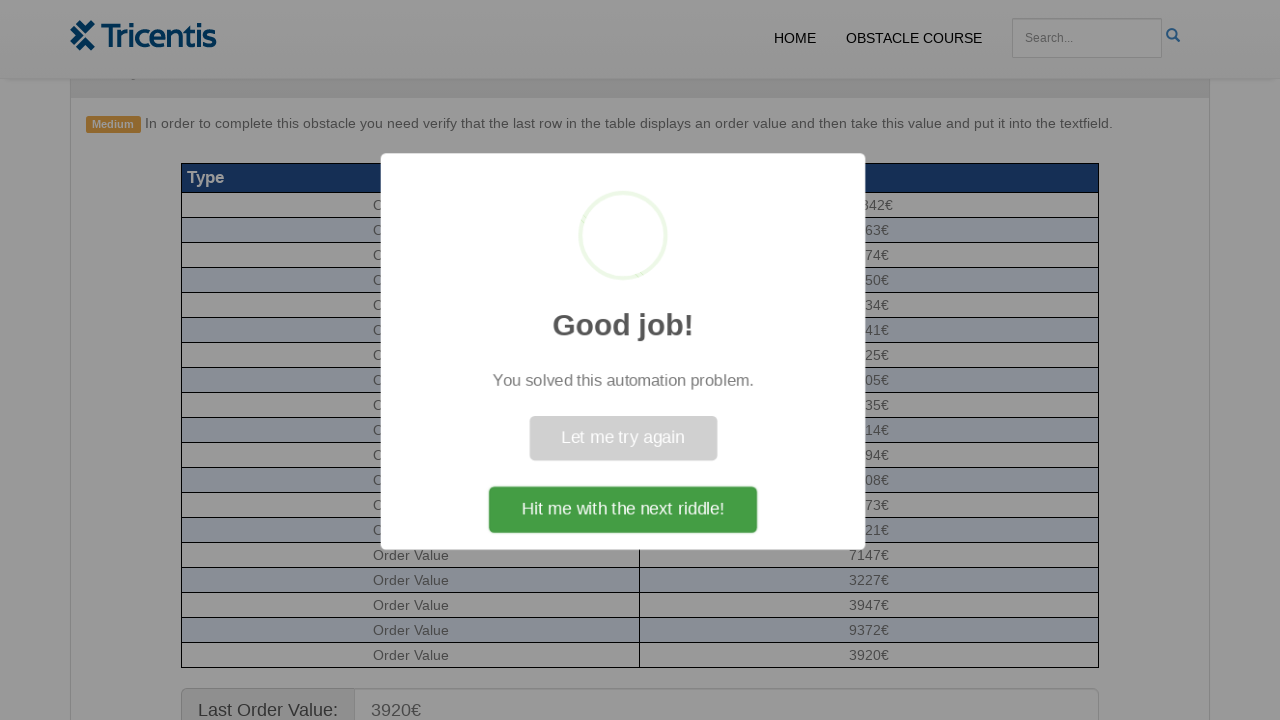

Success message 'Good Job' appeared
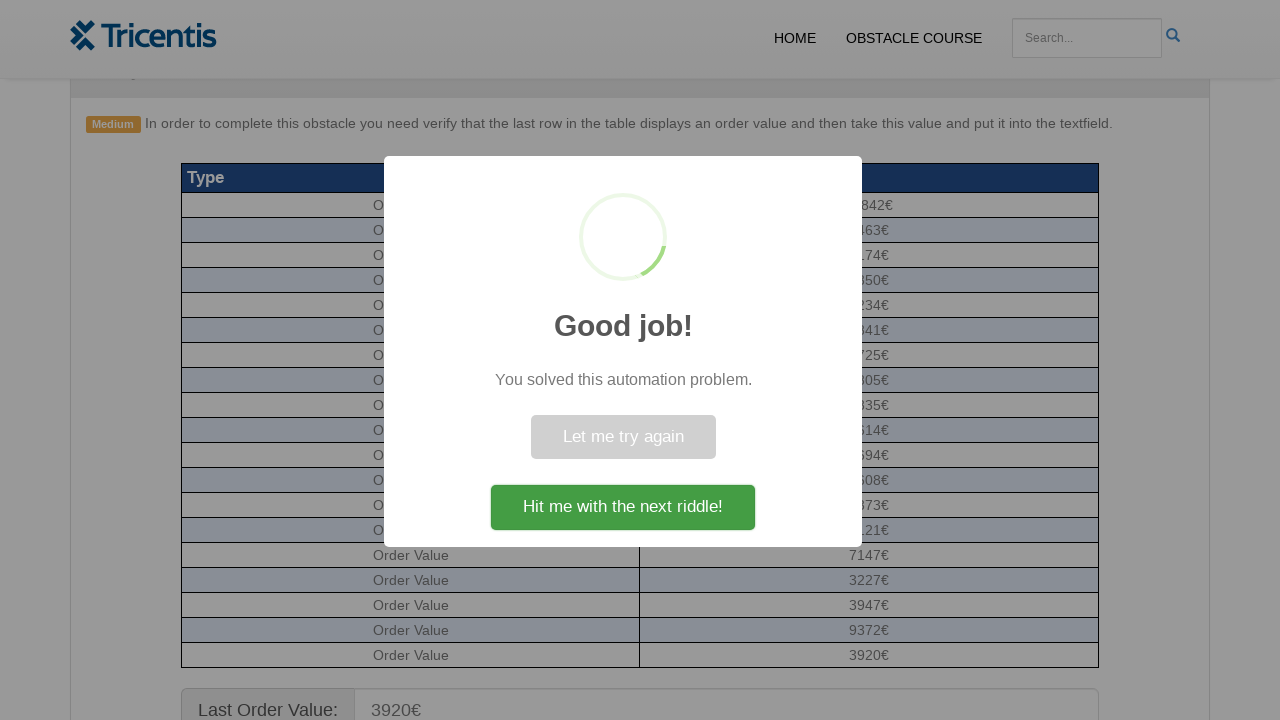

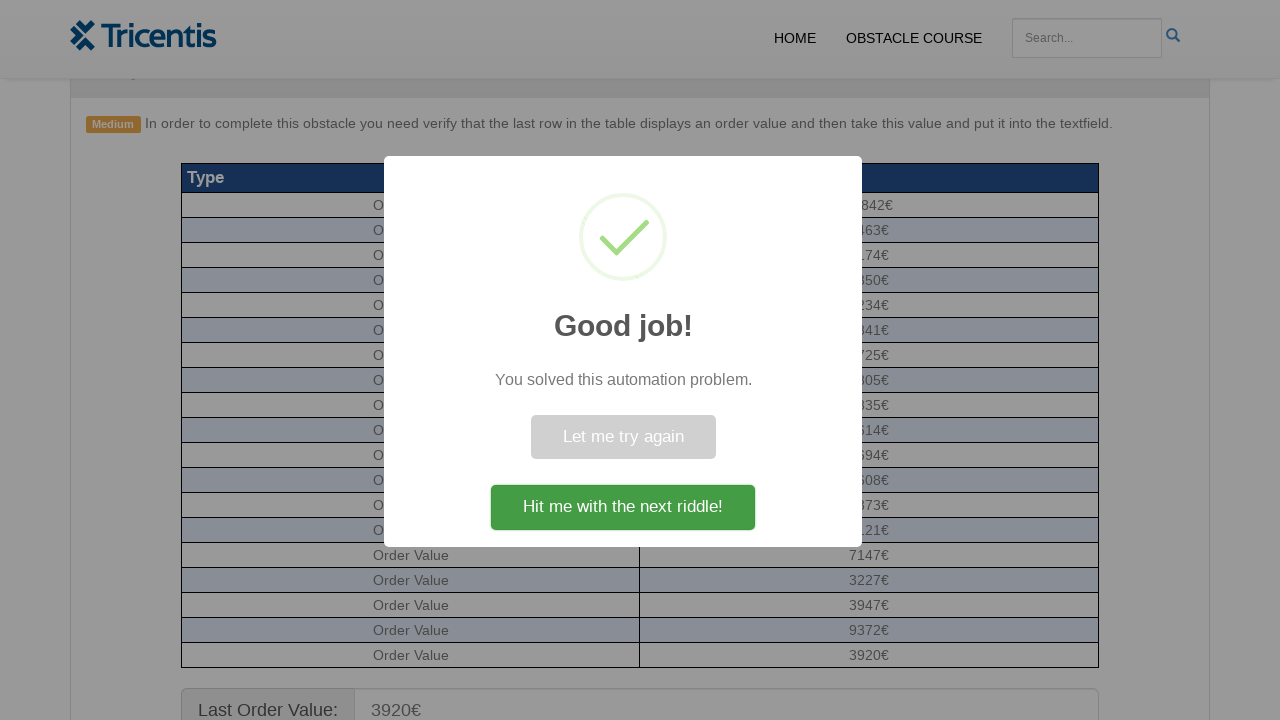